Tests number input validation by entering a number that is too big (224) and verifying the error message

Starting URL: https://kristinek.github.io/site/tasks/enter_a_number

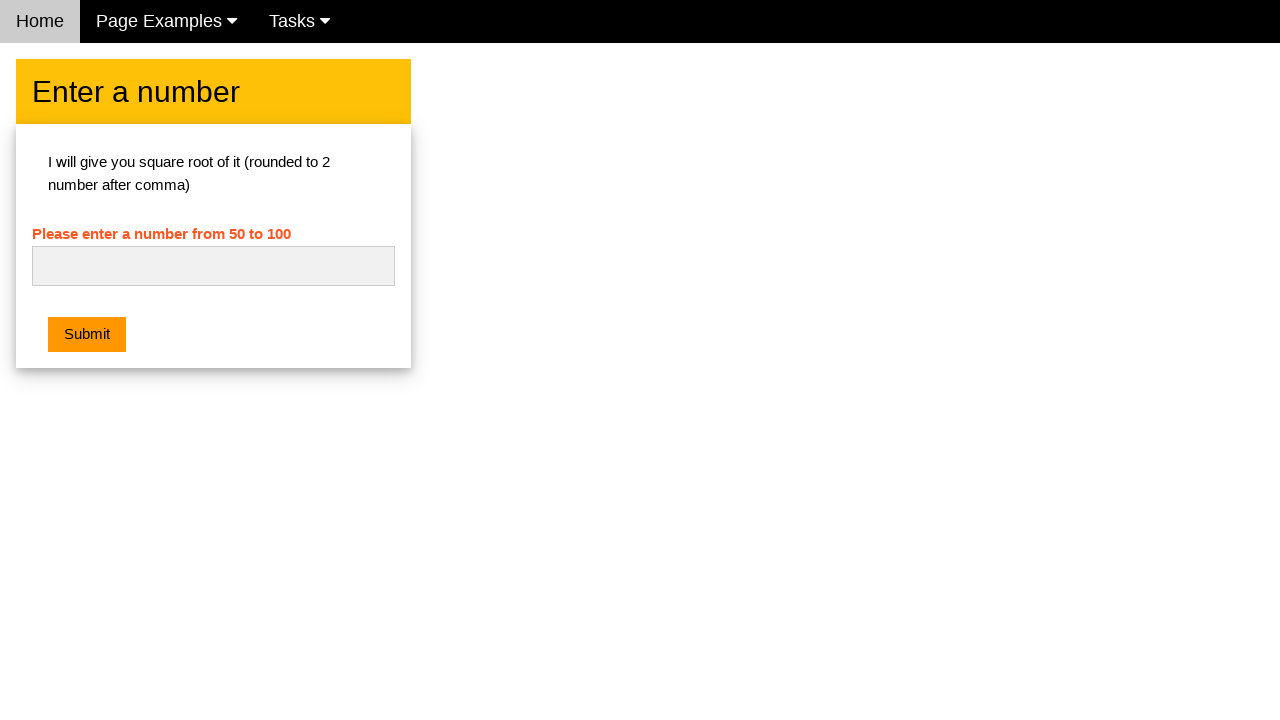

Entered number 224 (too large) into number input field on #numb
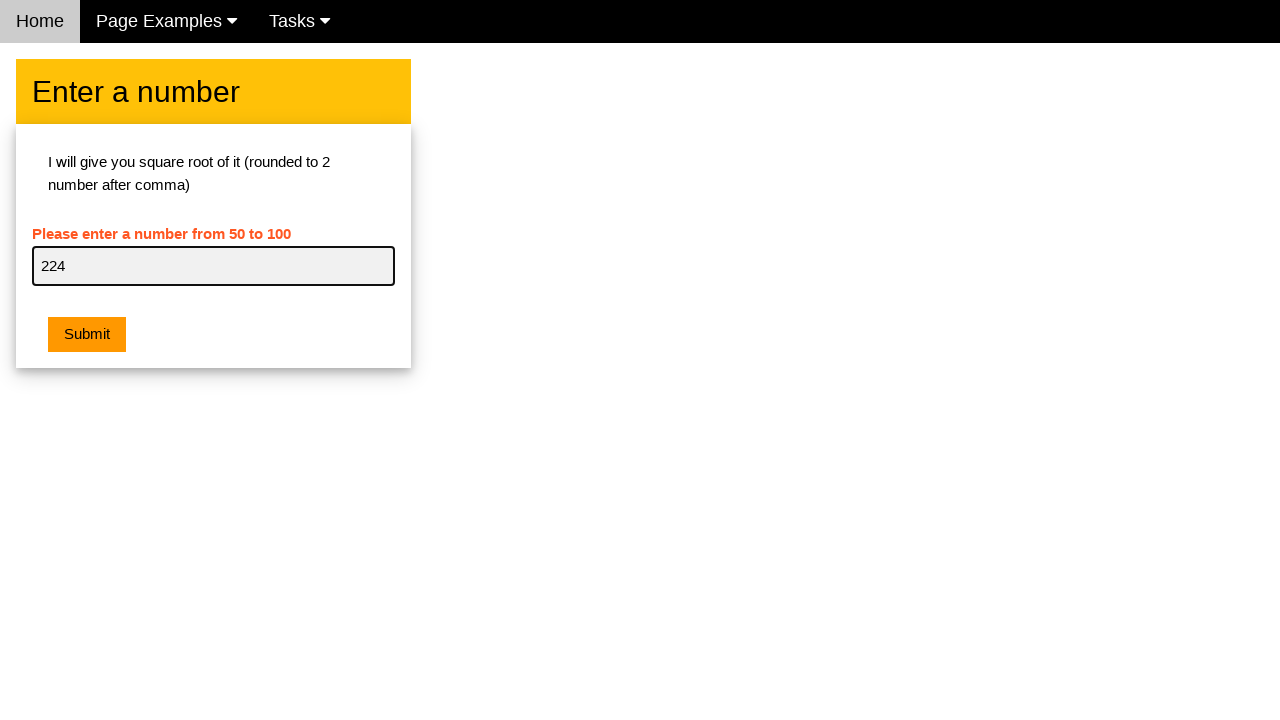

Clicked submit button at (87, 335) on .w3-btn
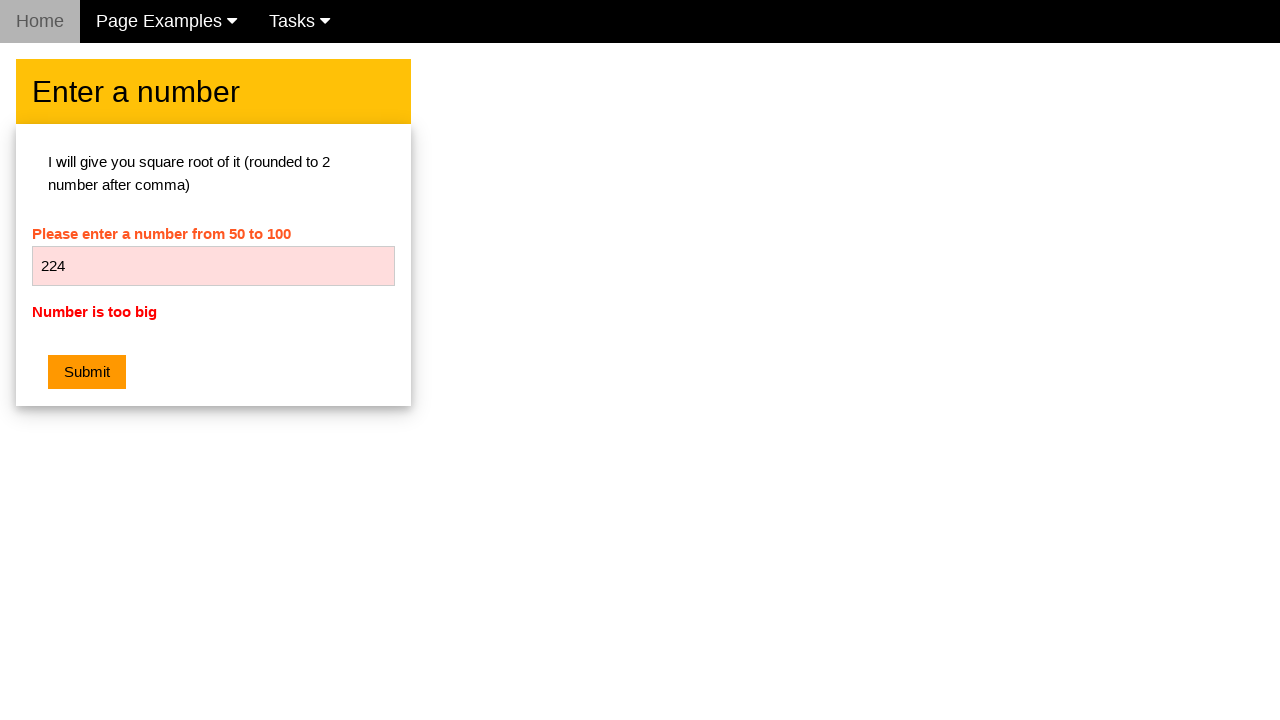

Error message appeared for number too large
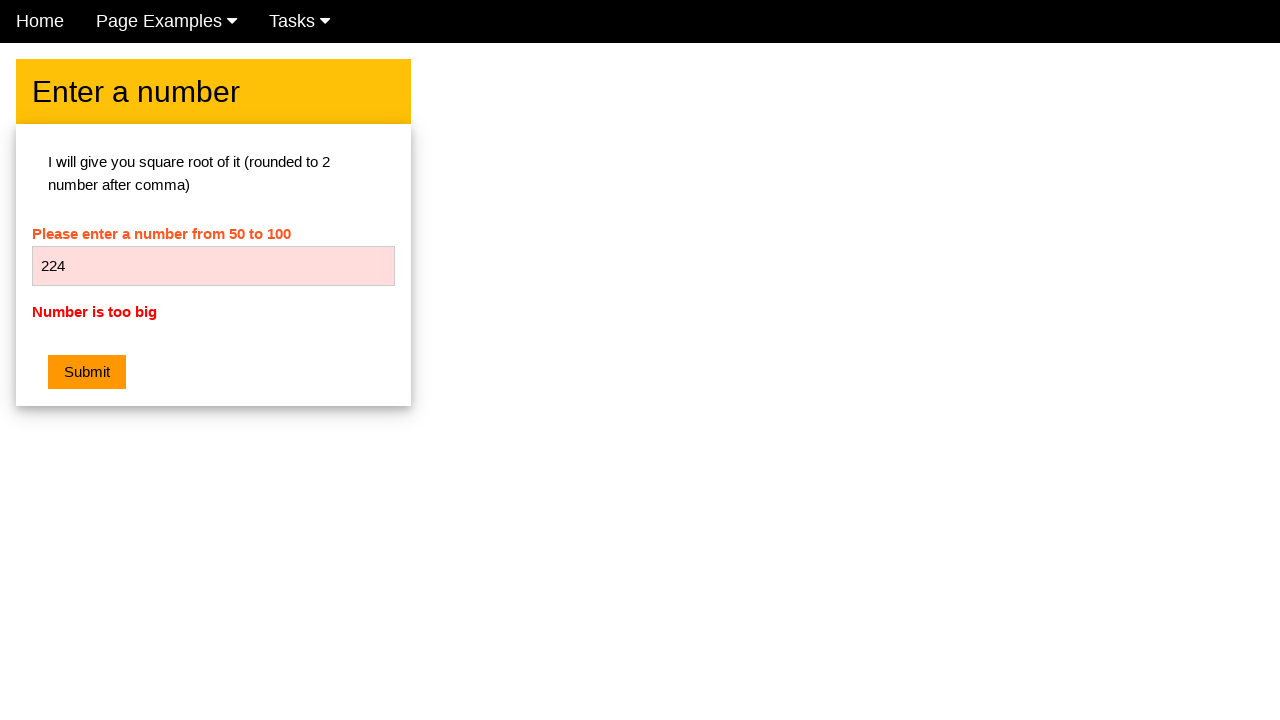

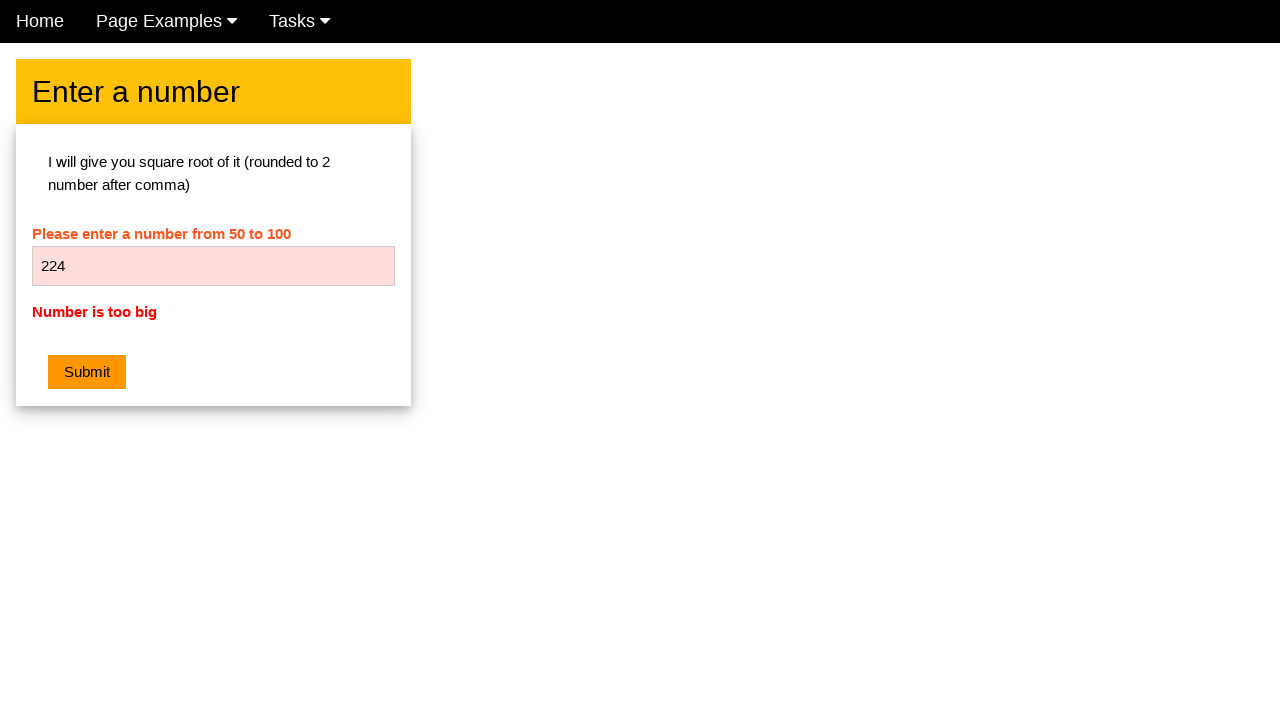